Tests dynamic loading by clicking a start button and waiting for loading icon to disappear and text to appear

Starting URL: https://automationfc.github.io/dynamic-loading/

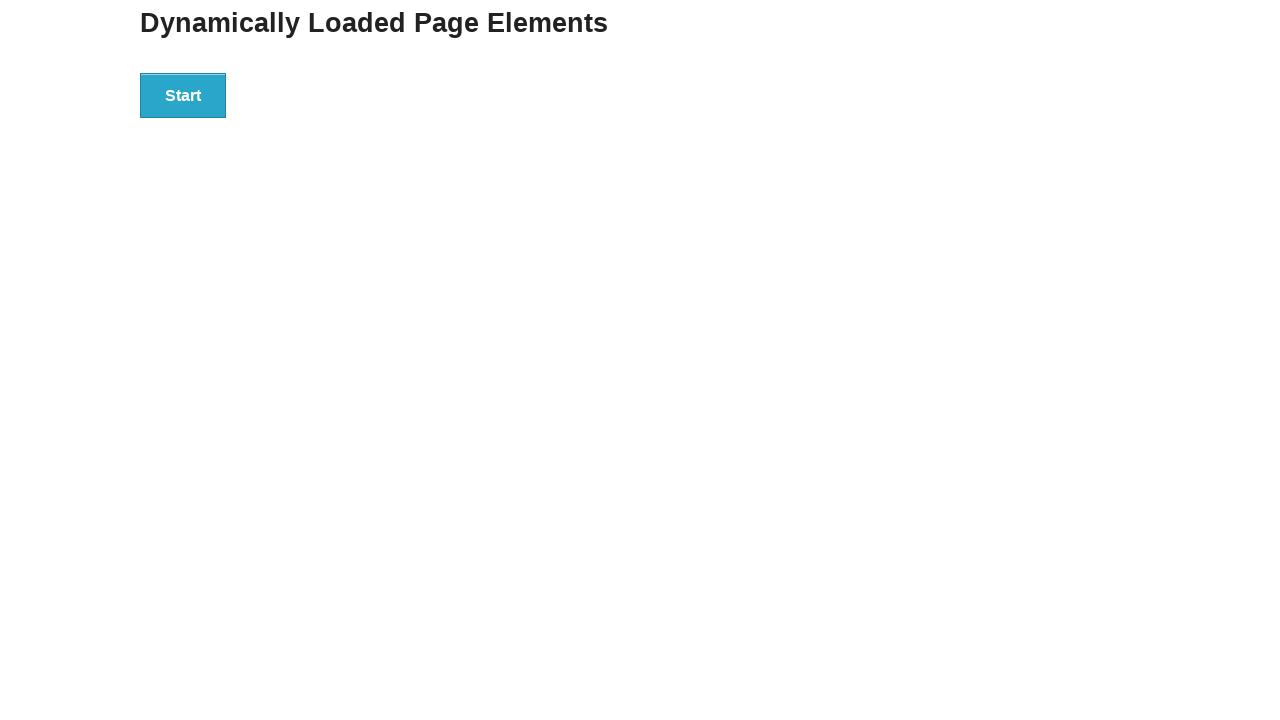

Clicked start button to trigger dynamic loading at (183, 95) on div#start>button
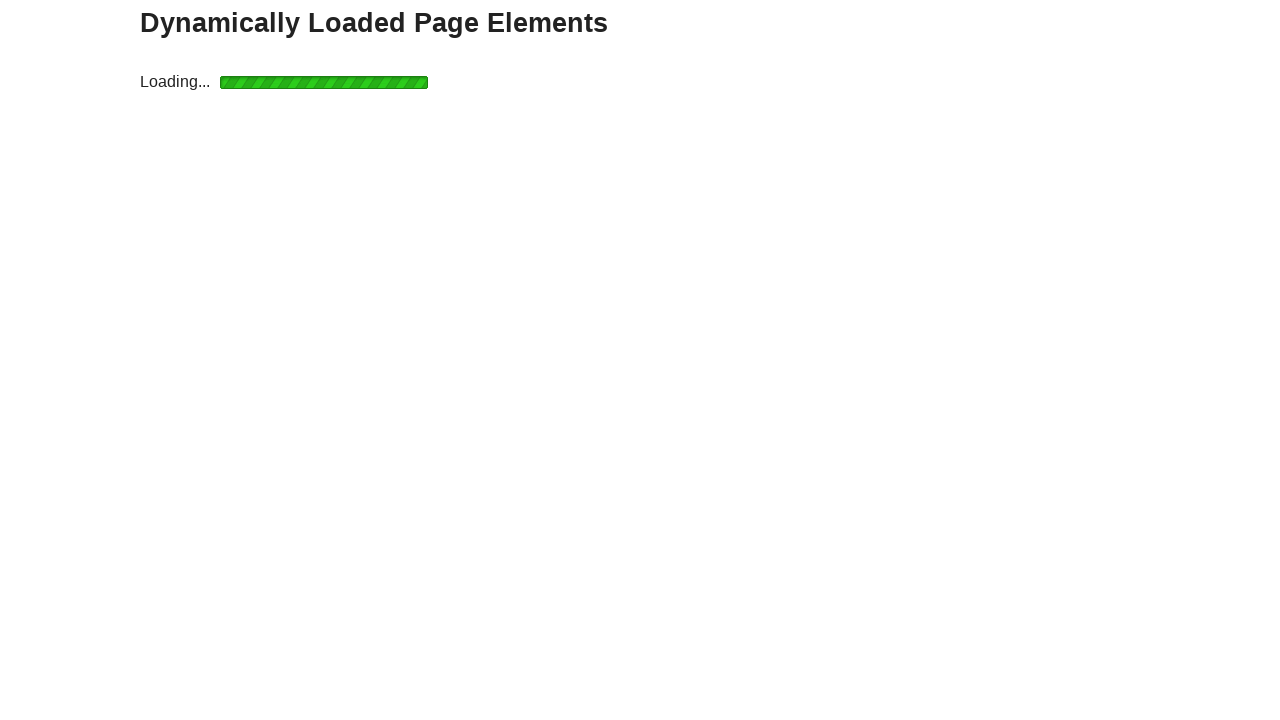

Loading icon disappeared
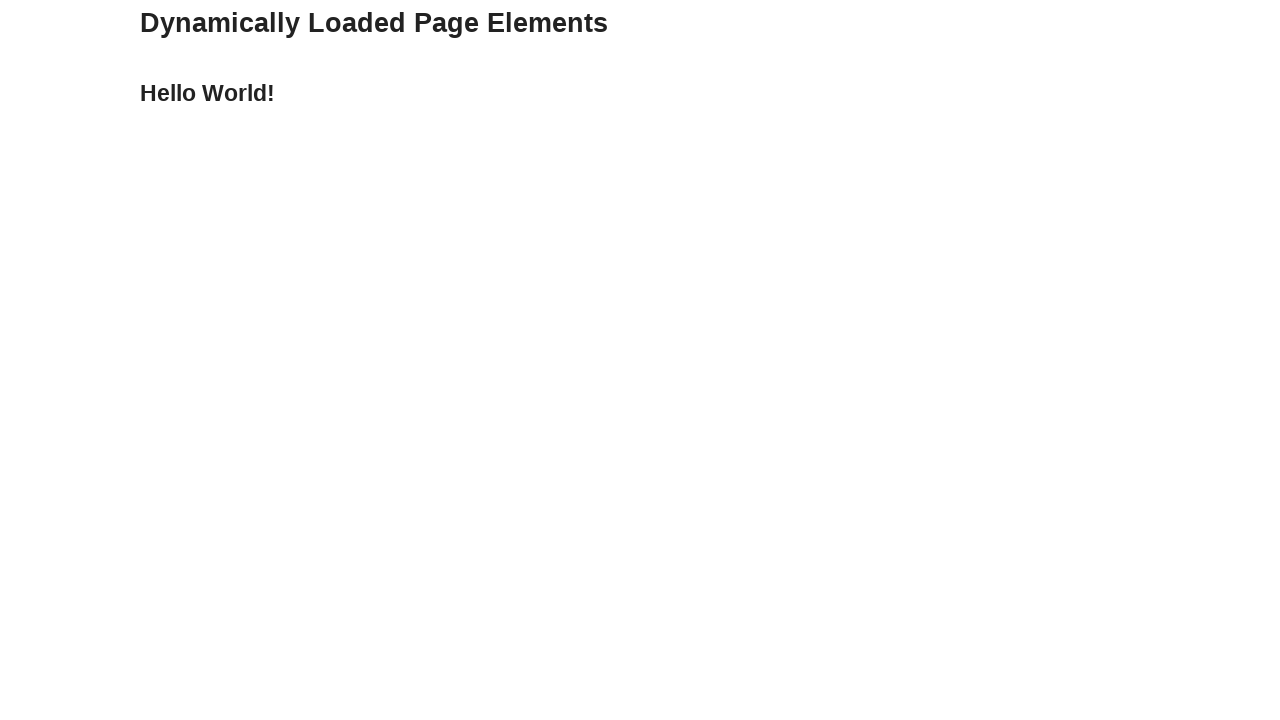

Verified 'Hello World!' text appeared after loading completed
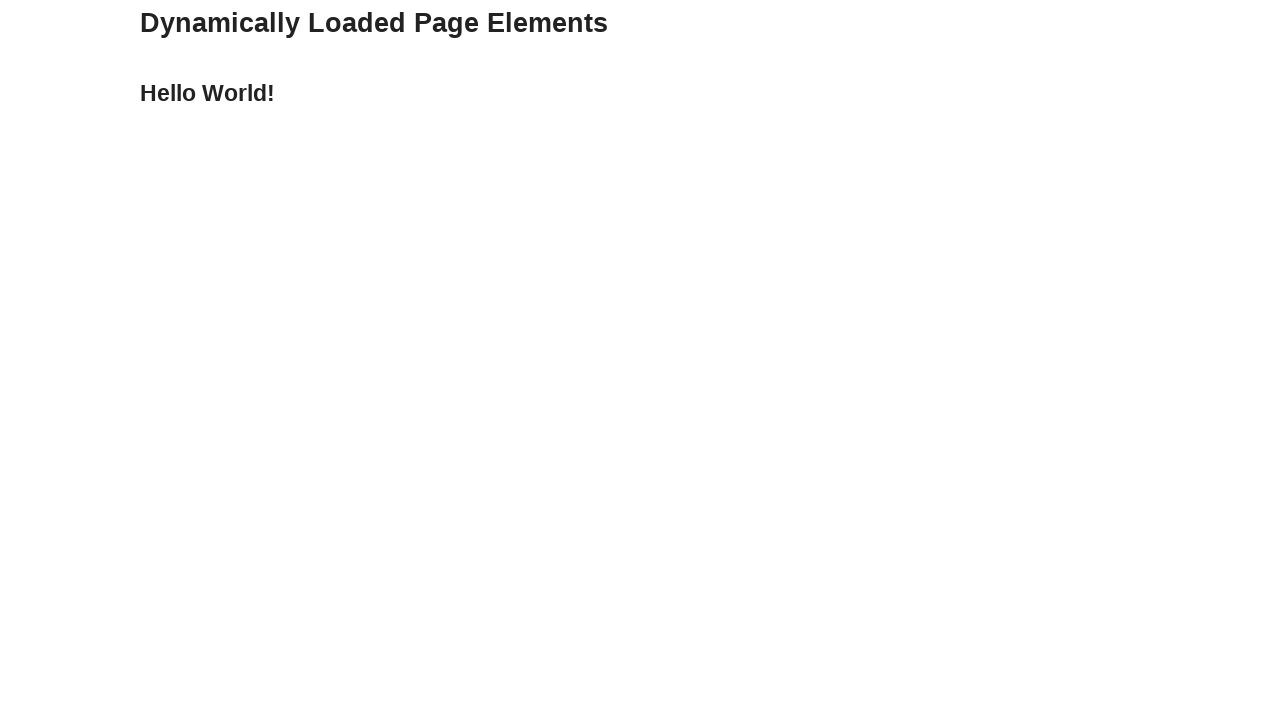

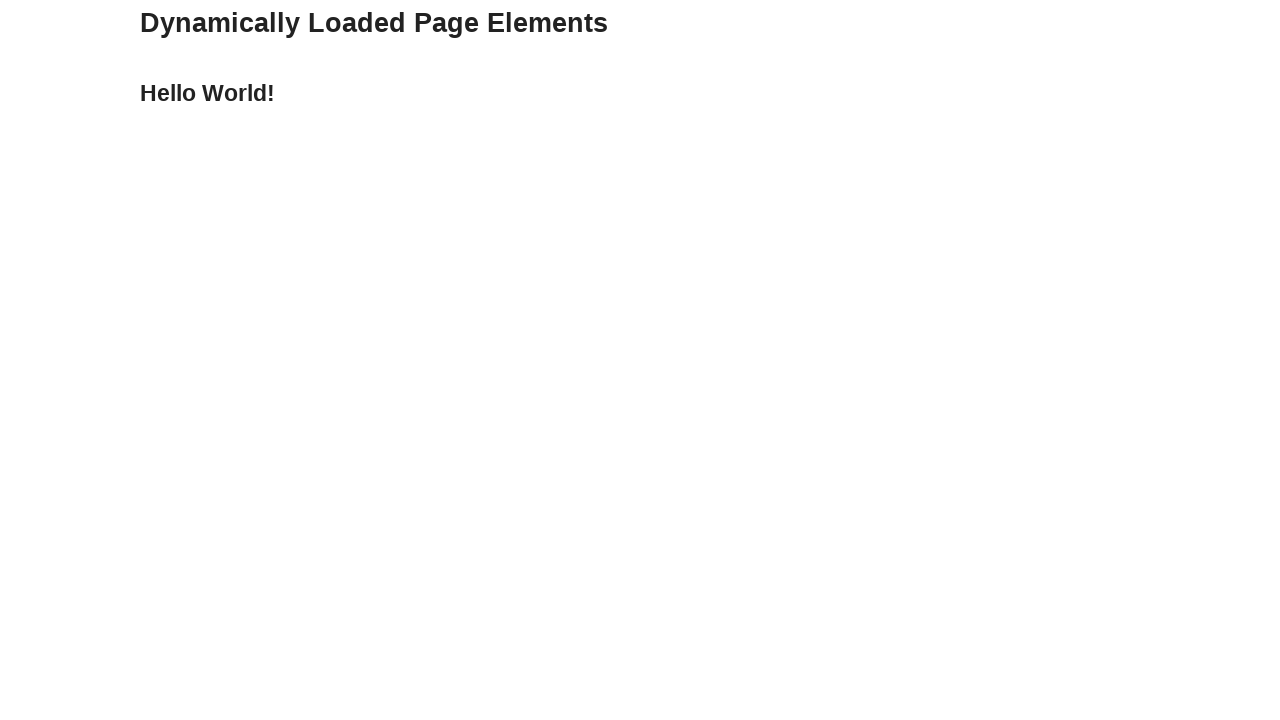